Navigates to OrangeHRM demo page, retrieves page title and URL, then clicks on the OrangeHRM footer link which opens a new window, demonstrating window handle functionality.

Starting URL: https://opensource-demo.orangehrmlive.com/web/index.php/auth/login

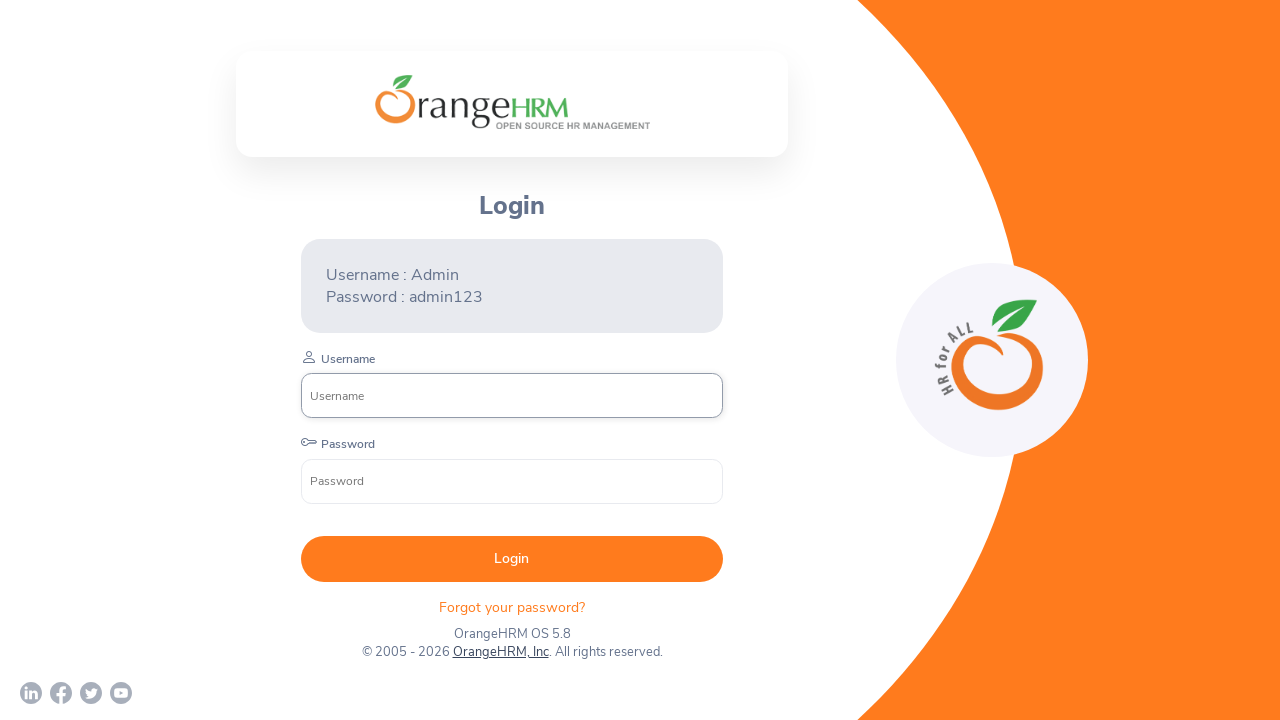

Waited for page to load (networkidle)
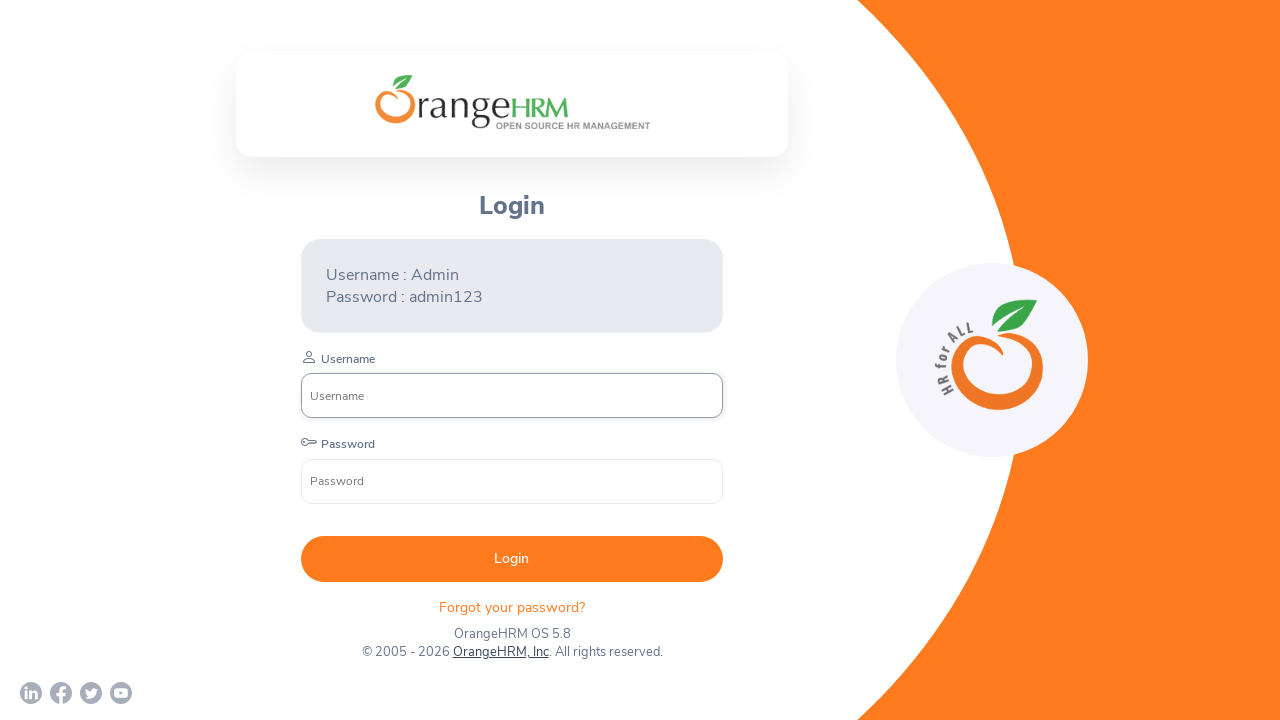

Retrieved page title: OrangeHRM
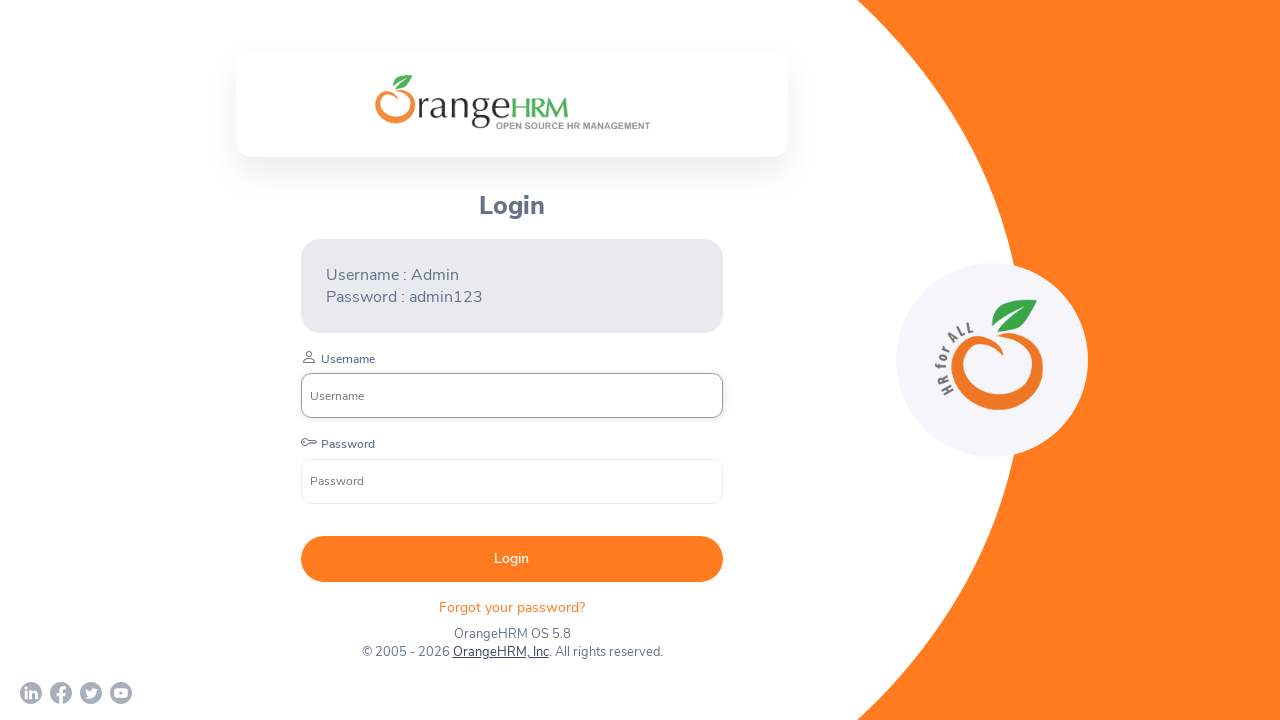

Retrieved current URL: https://opensource-demo.orangehrmlive.com/web/index.php/auth/login
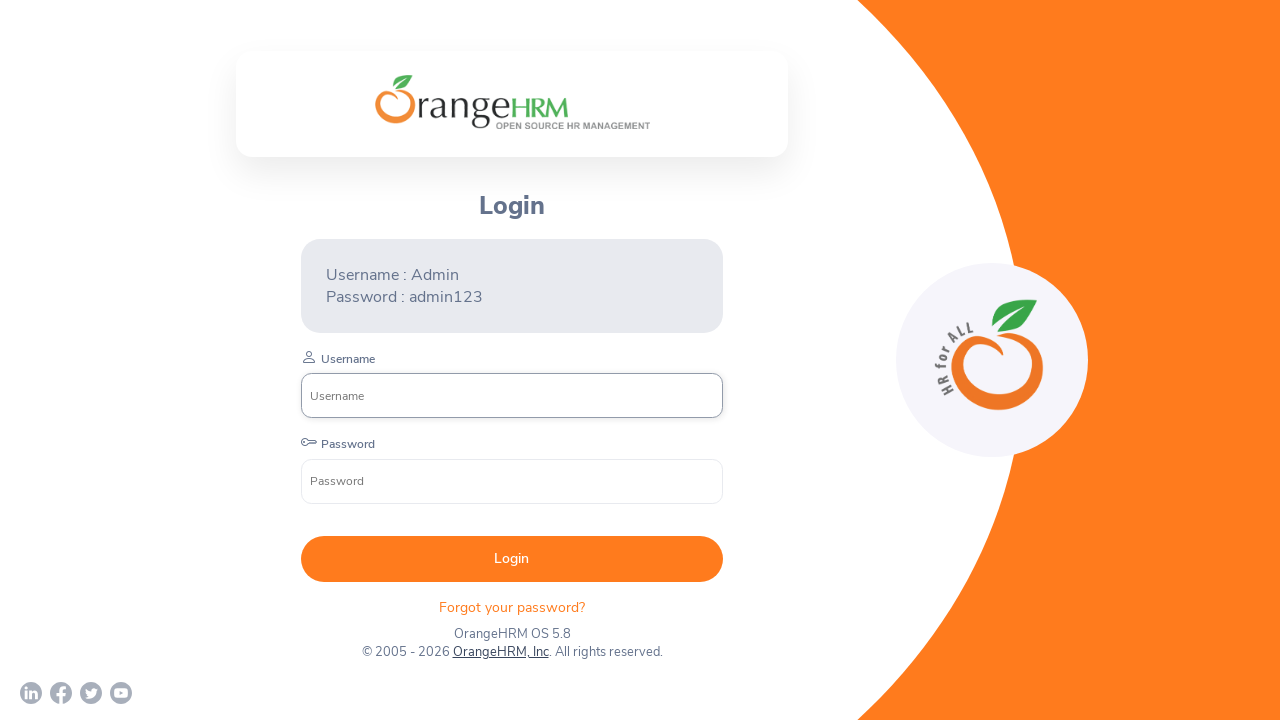

Clicked on OrangeHRM, Inc footer link to open new window at (500, 652) on text=OrangeHRM, Inc
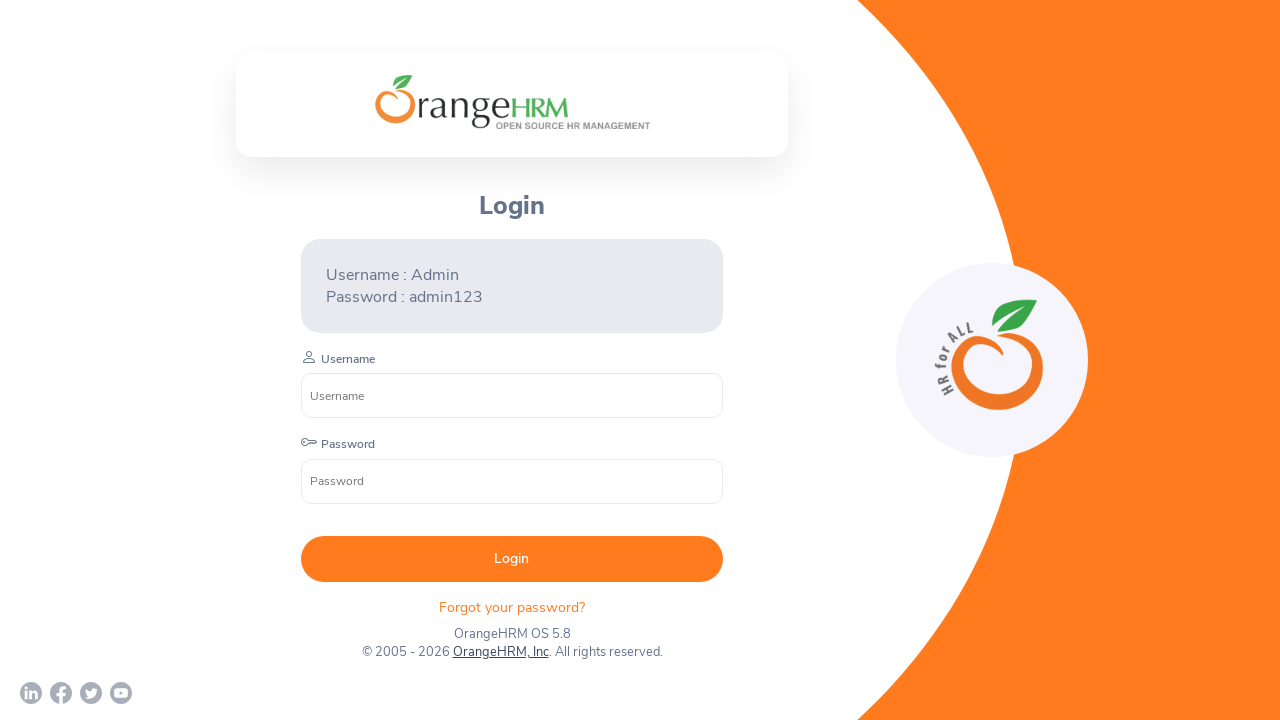

New page window opened and captured
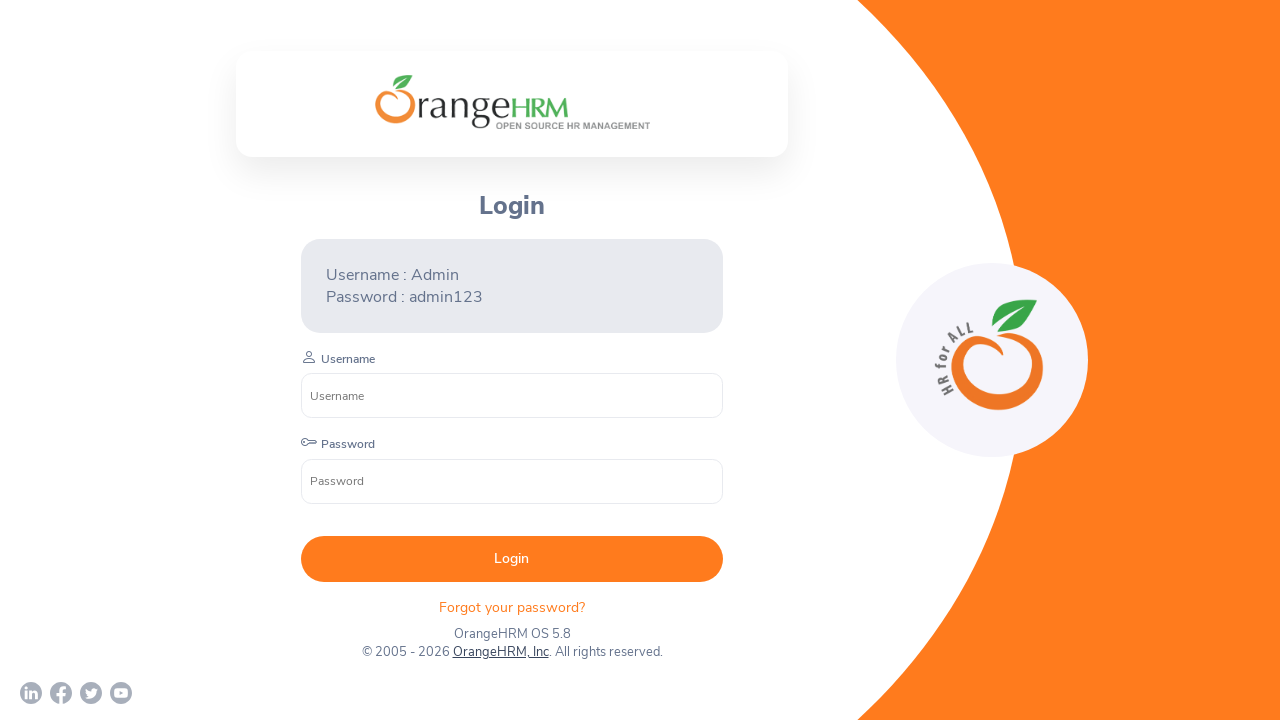

Waited for new page to load (domcontentloaded)
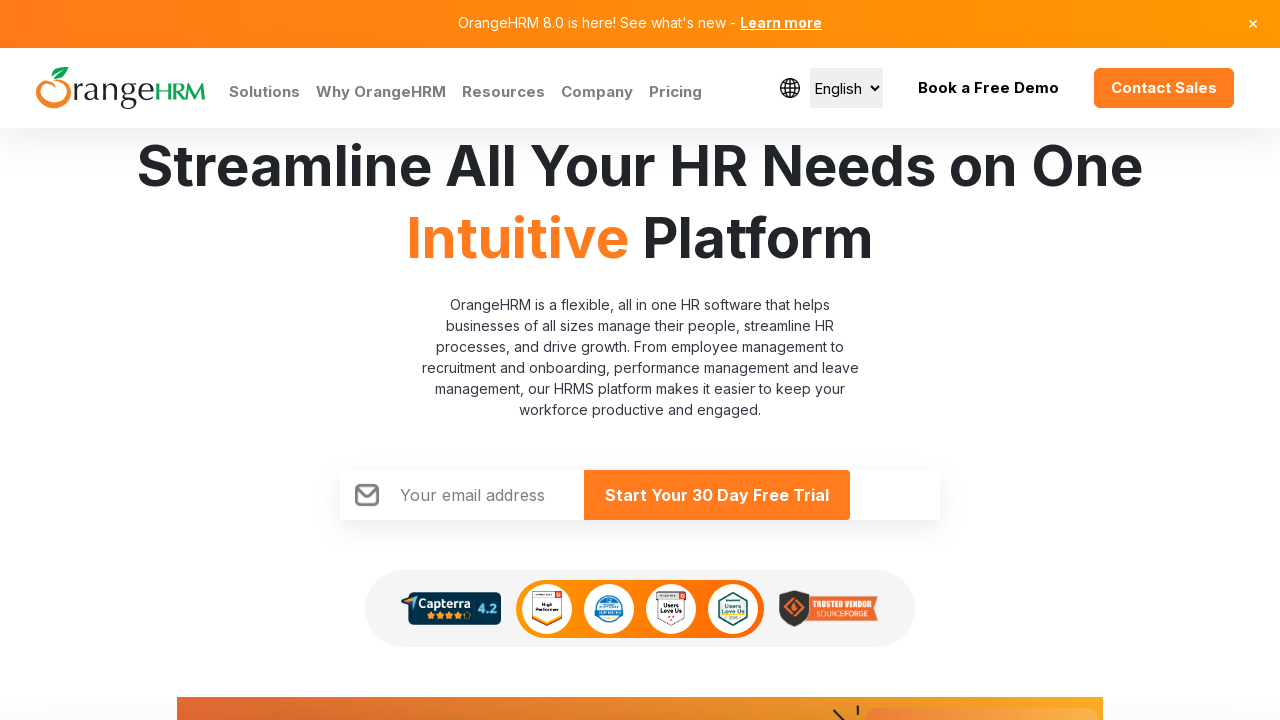

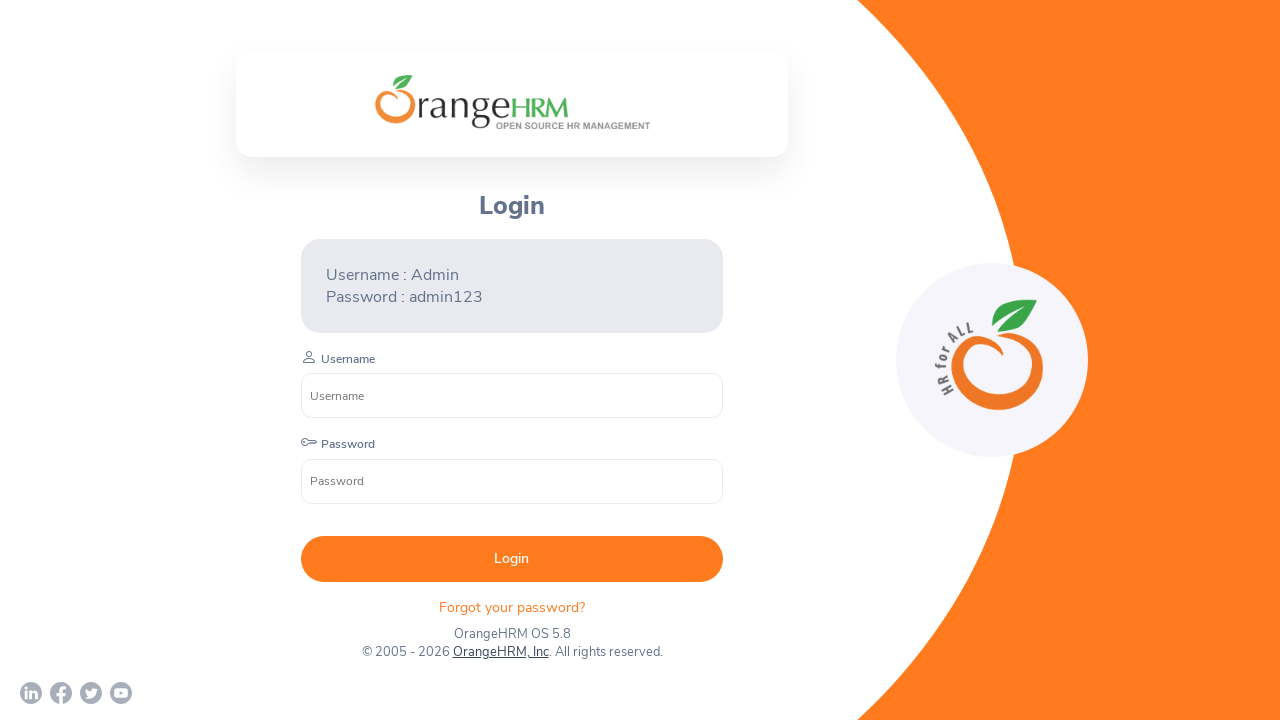